Tests double-clicking on a blue square element inside an iframe to change its color, then scrolls to top to enter text in search field, and finally clicks on a jQuery book link at the bottom of the page.

Starting URL: https://api.jquery.com/dblclick/

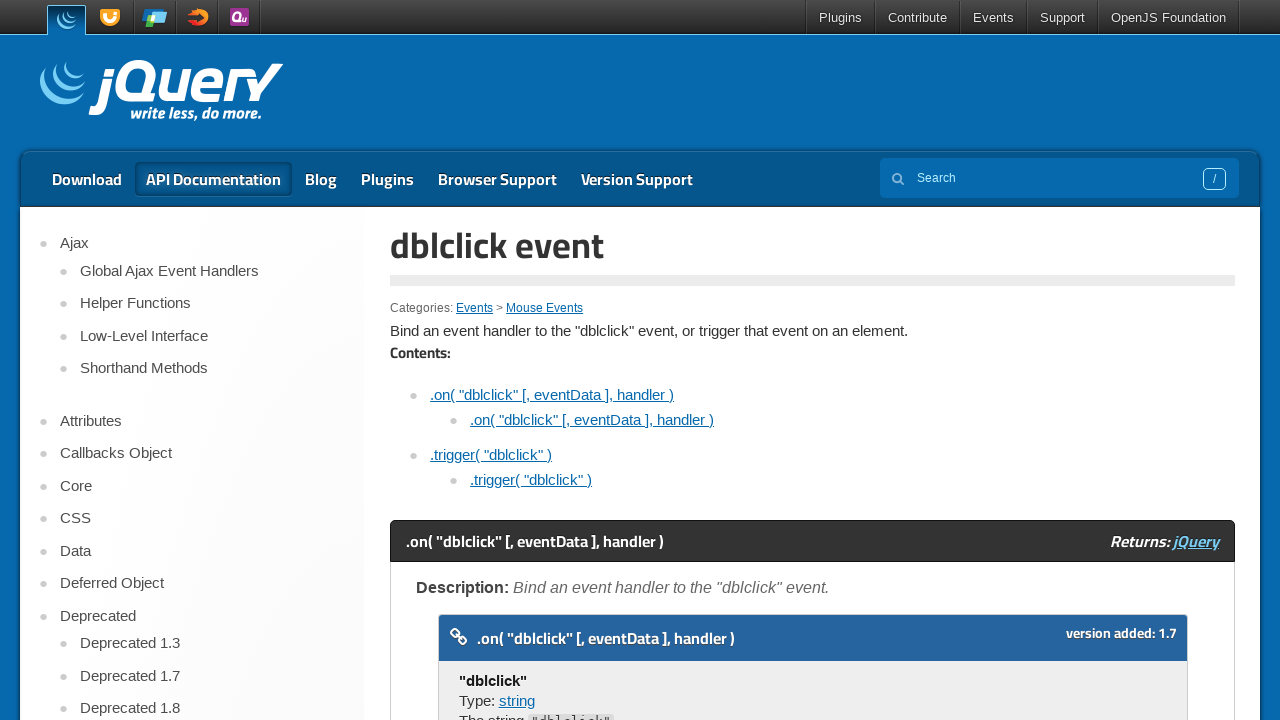

Located iframe containing the blue square element
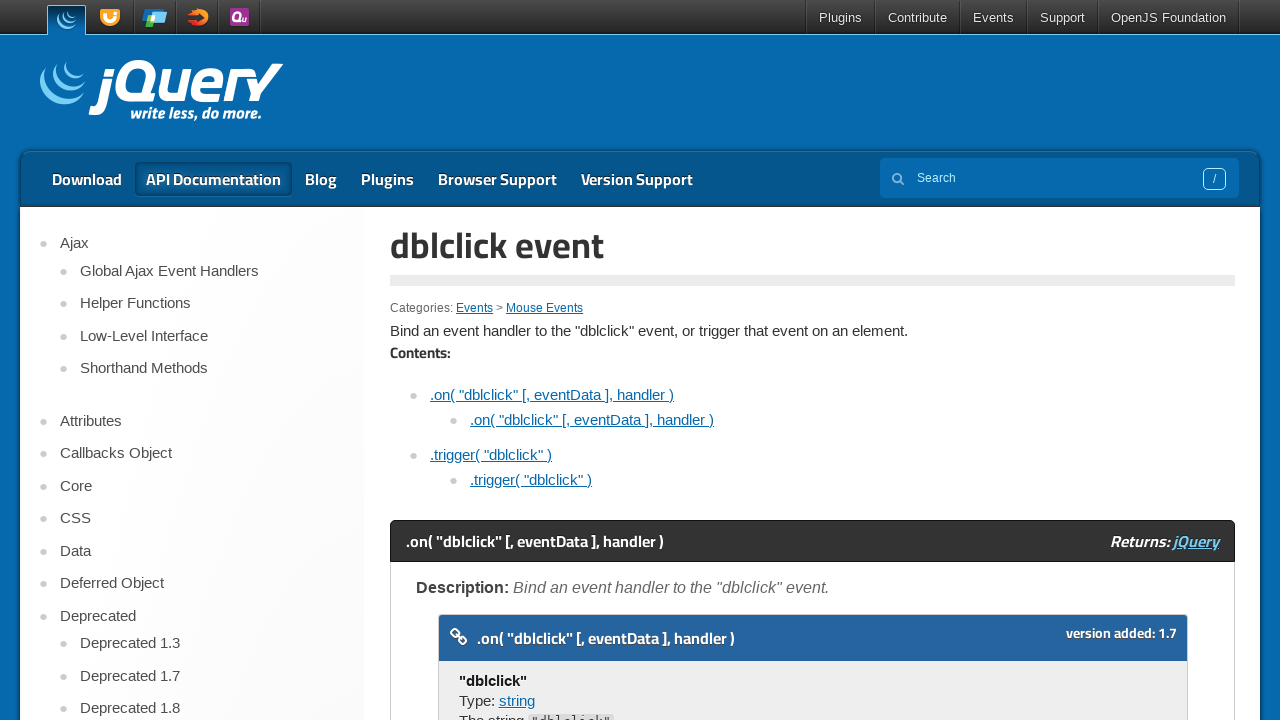

Located blue square element in iframe
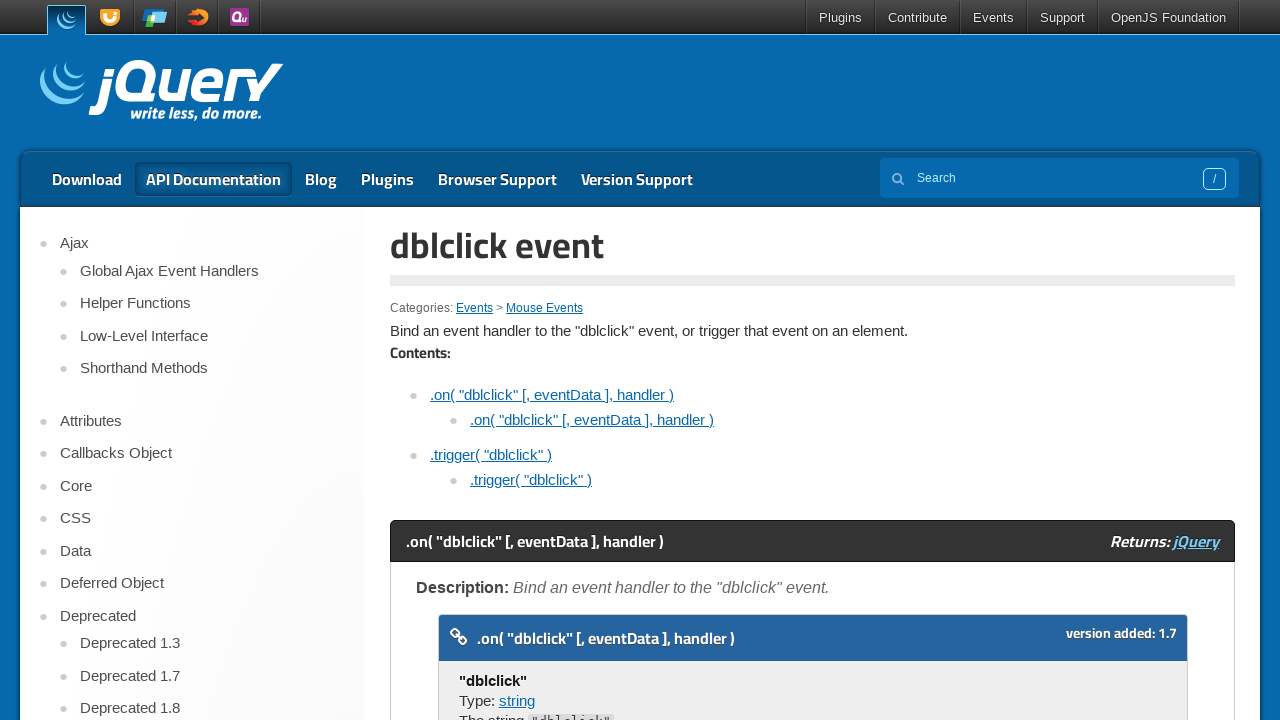

Double-clicked on blue square element to change its color at (478, 360) on iframe >> nth=0 >> internal:control=enter-frame >> body > div
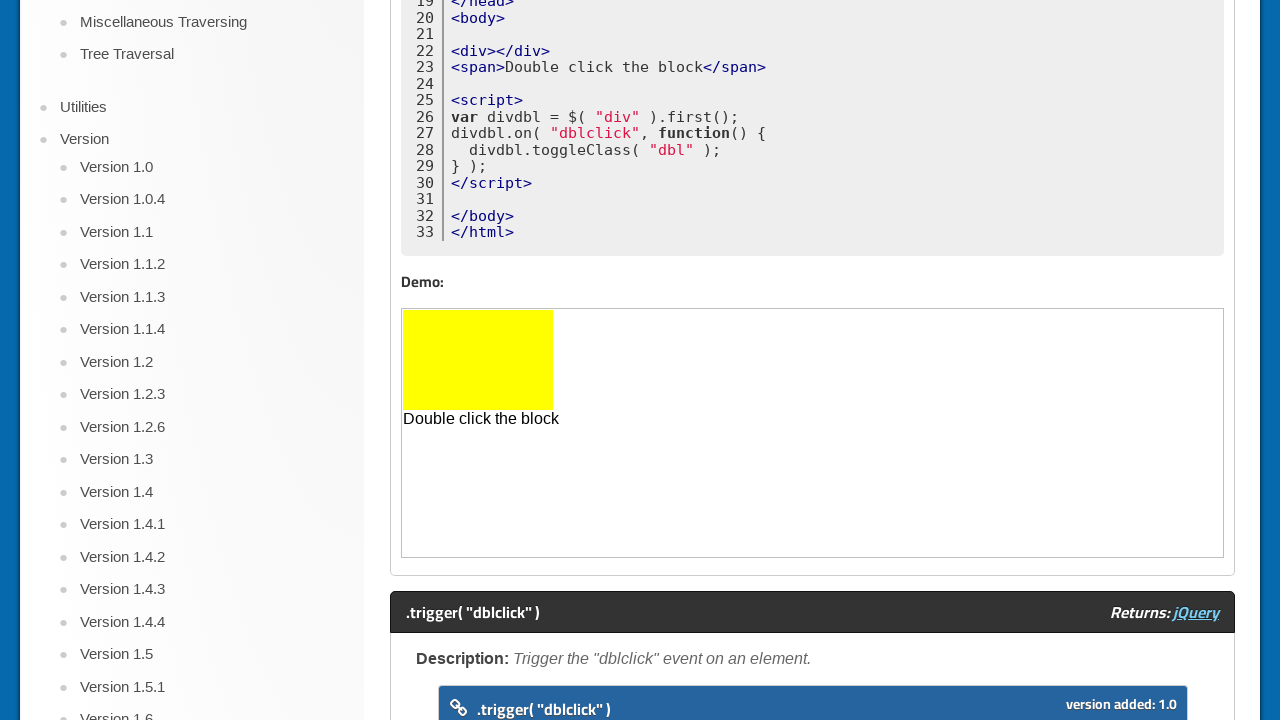

Scrolled to top of page
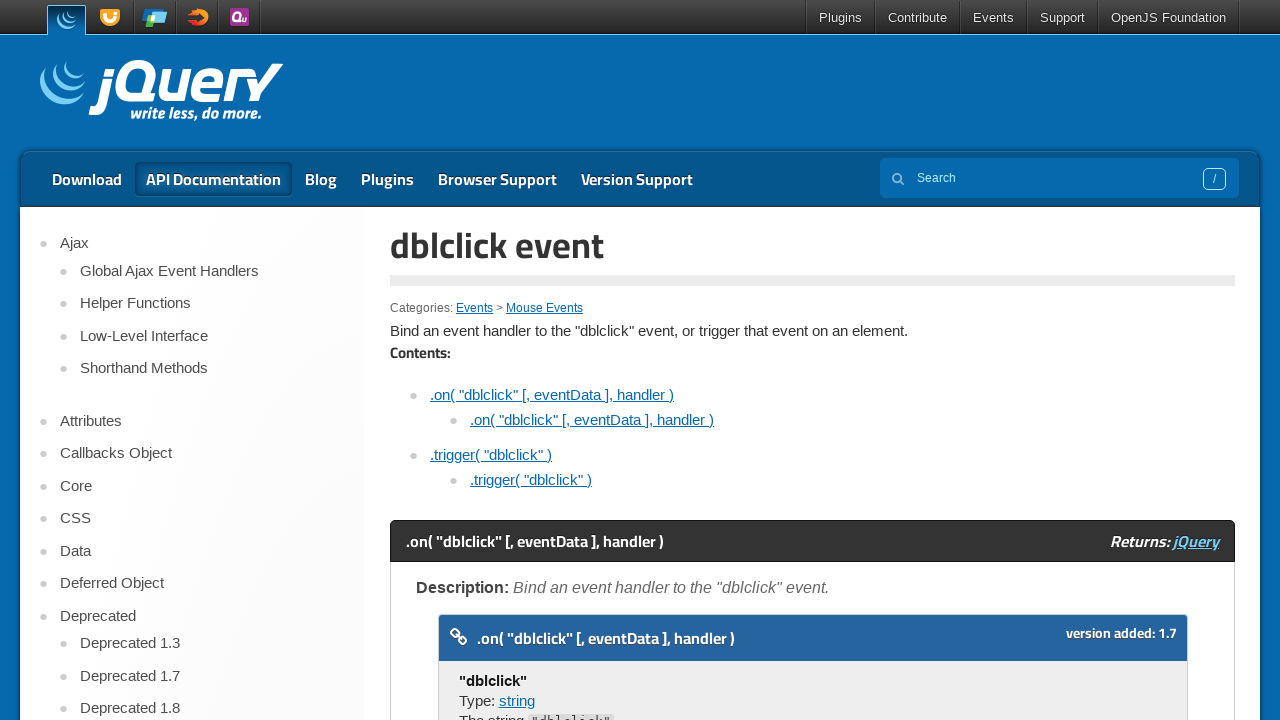

Entered text 'Thanks to JavascriptExecutor' in search field on input[name='s']
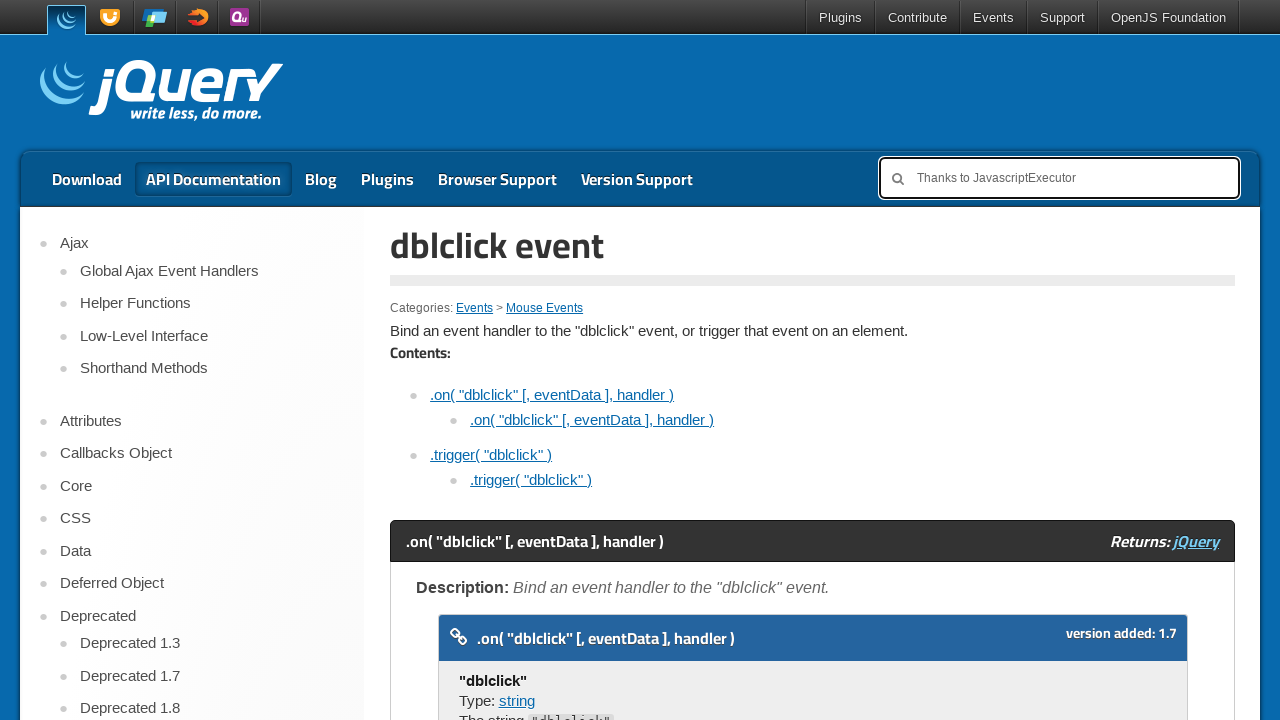

Located jQuery in Action book link
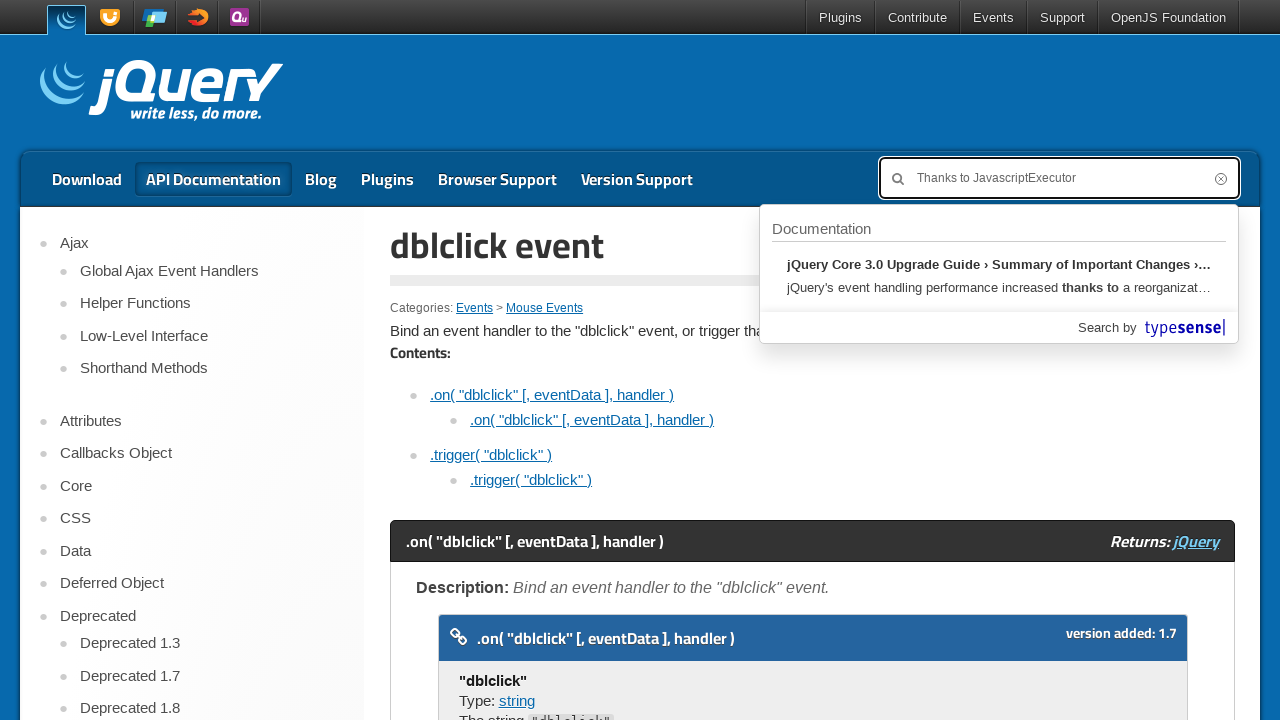

Scrolled jQuery in Action book link into view
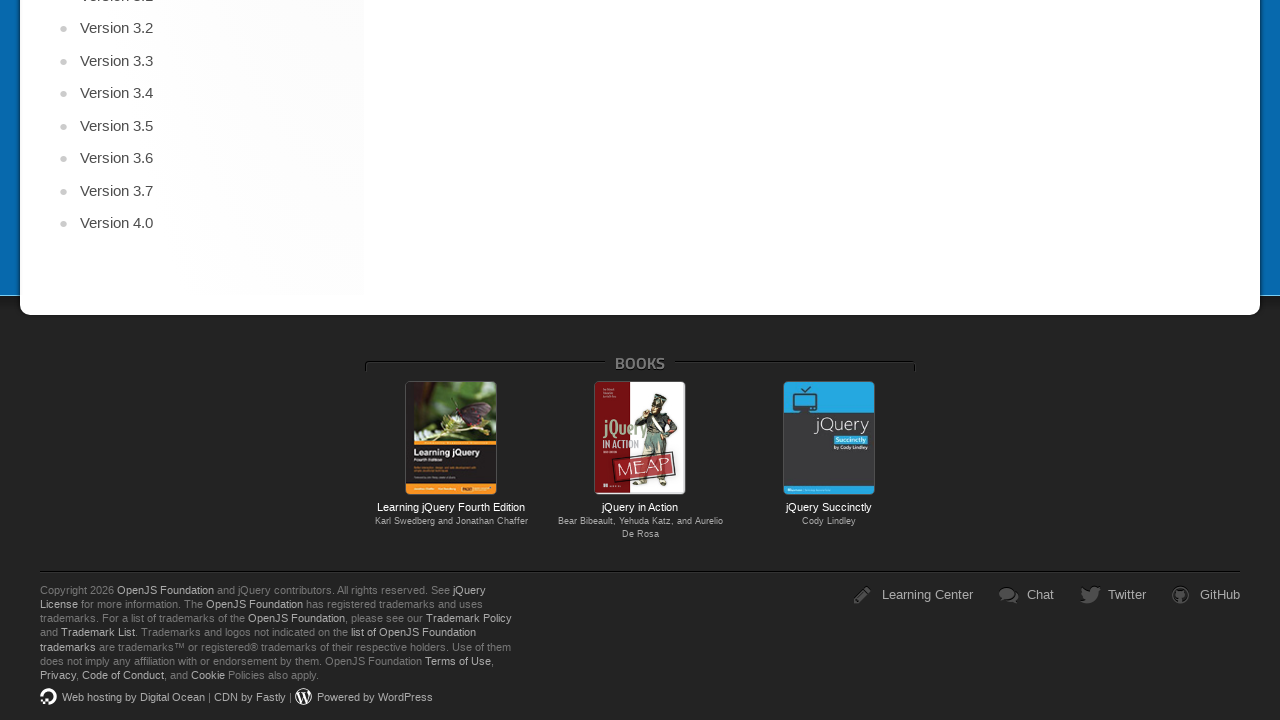

Clicked on jQuery in Action book link at (640, 438) on a[href*='jquery-in-action-third-edition']
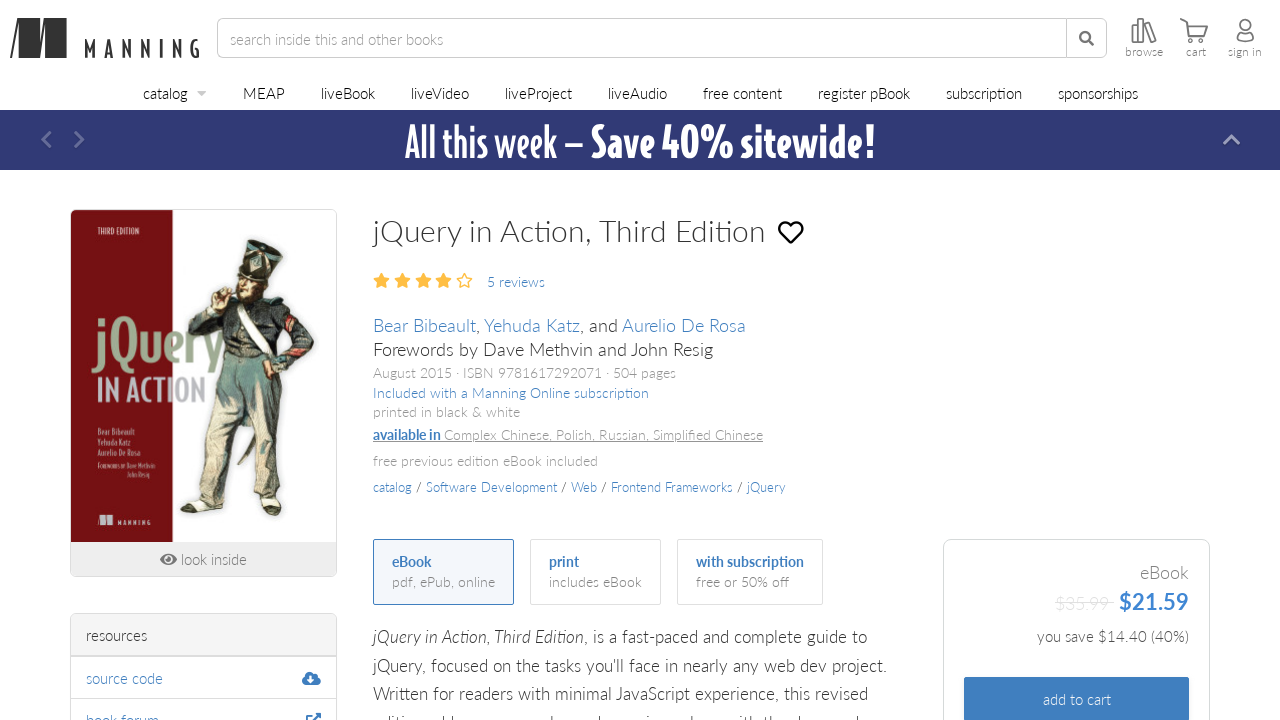

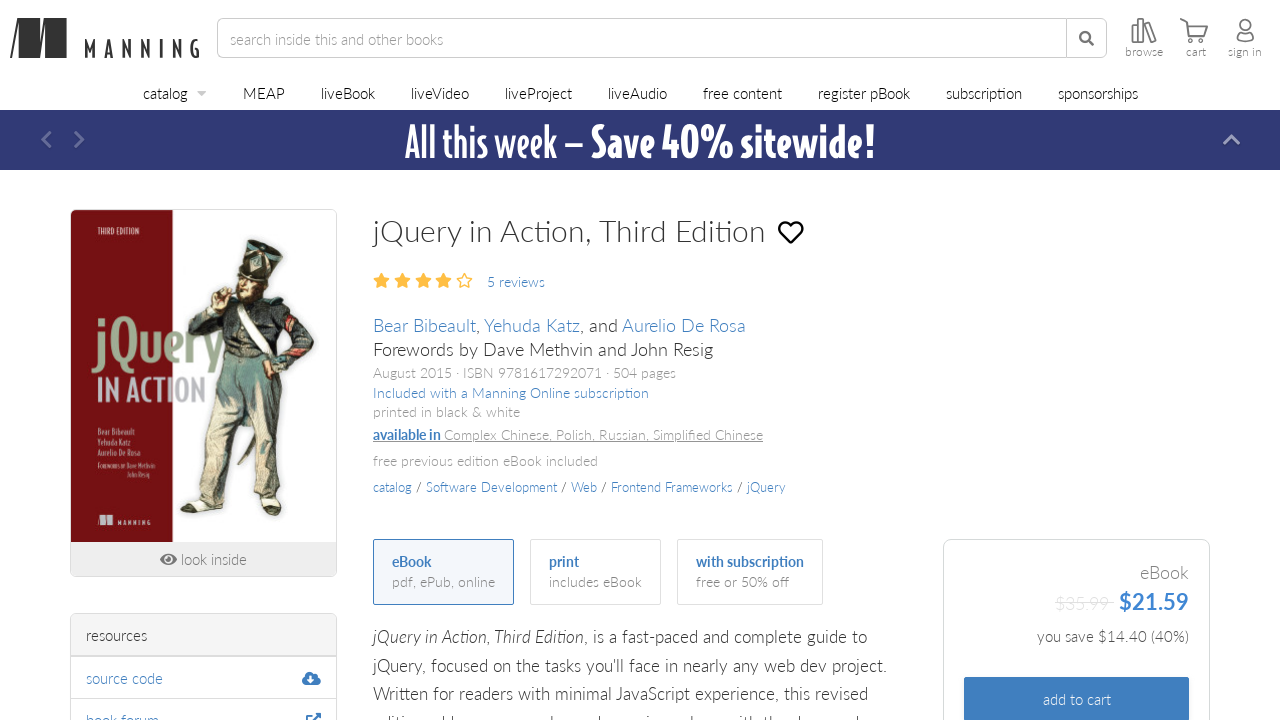